Tests number validation on the number page by entering invalid numbers and verifying error messages are displayed.

Starting URL: https://kristinek.github.io/site/tasks/enter_a_number

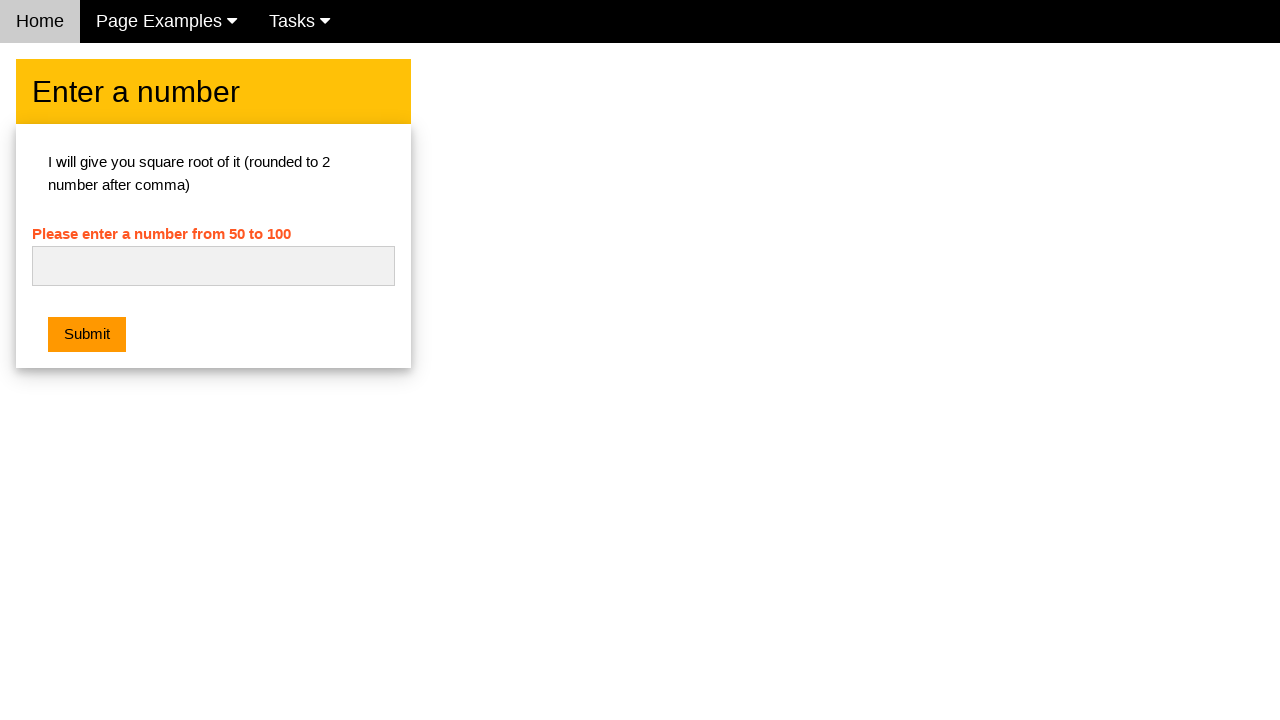

Cleared the number input field on #numb
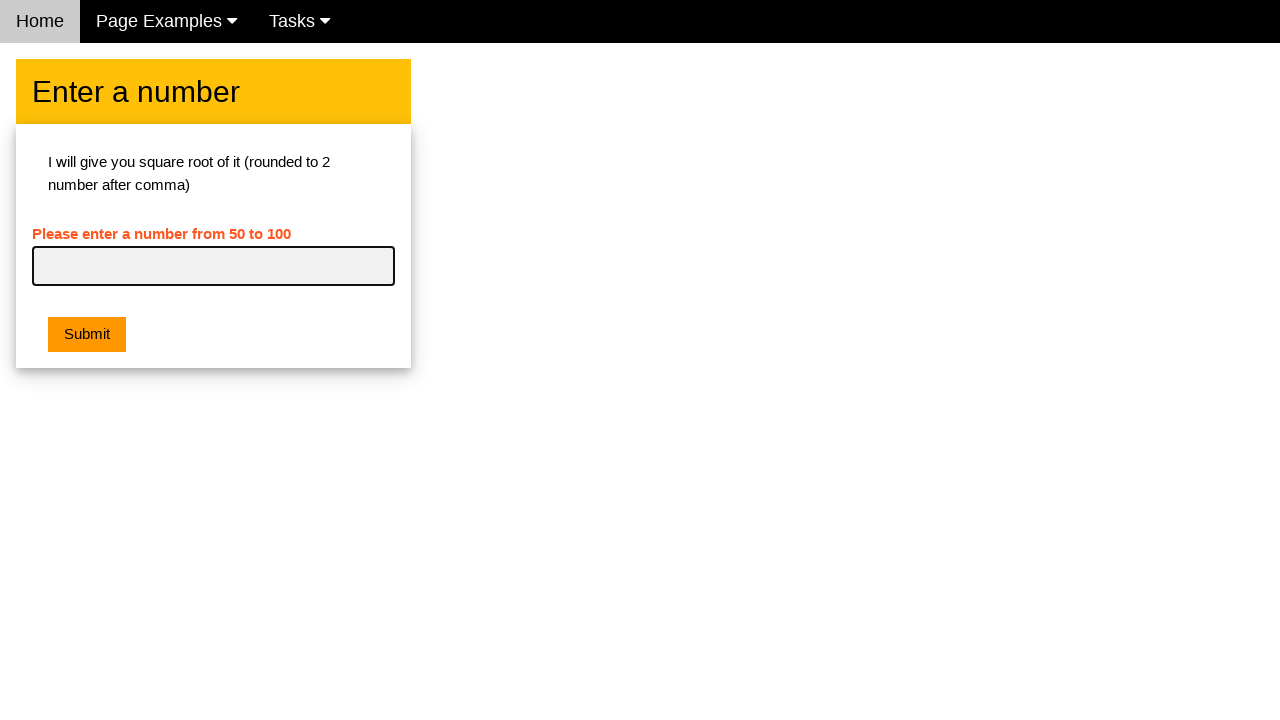

Entered invalid number '3' into the number field on #numb
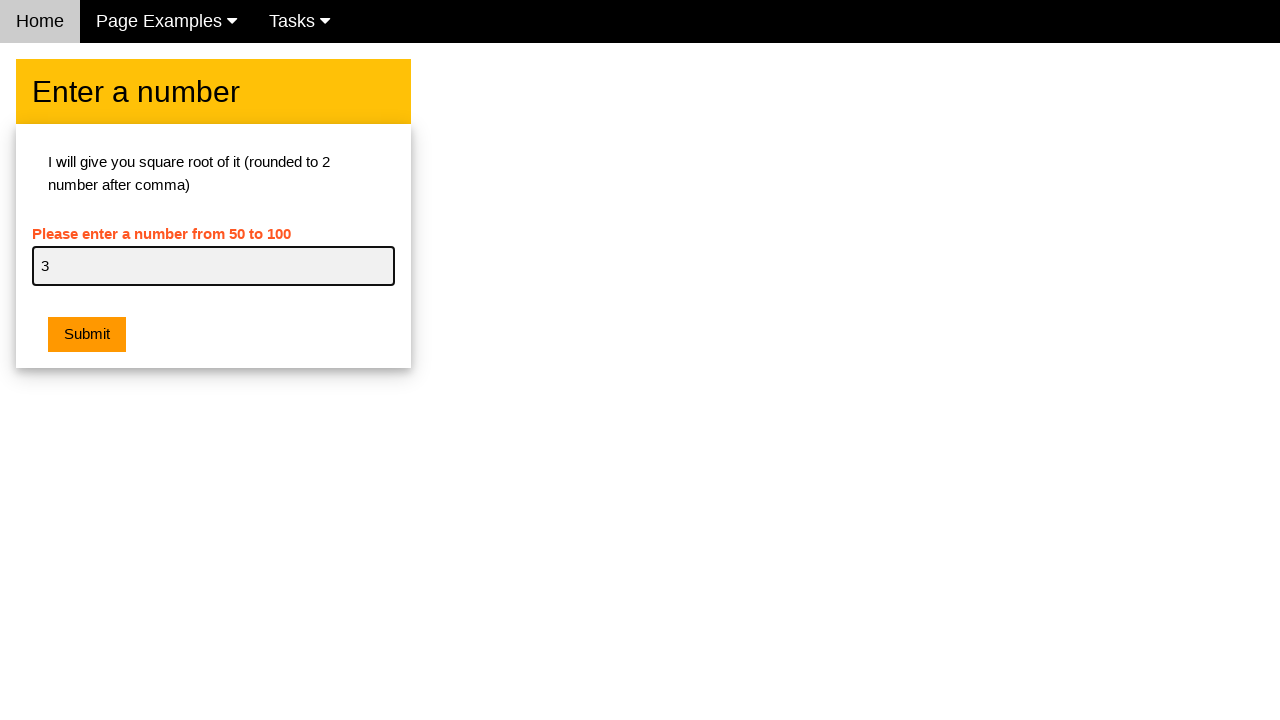

Clicked the submit button at (87, 335) on .w3-btn
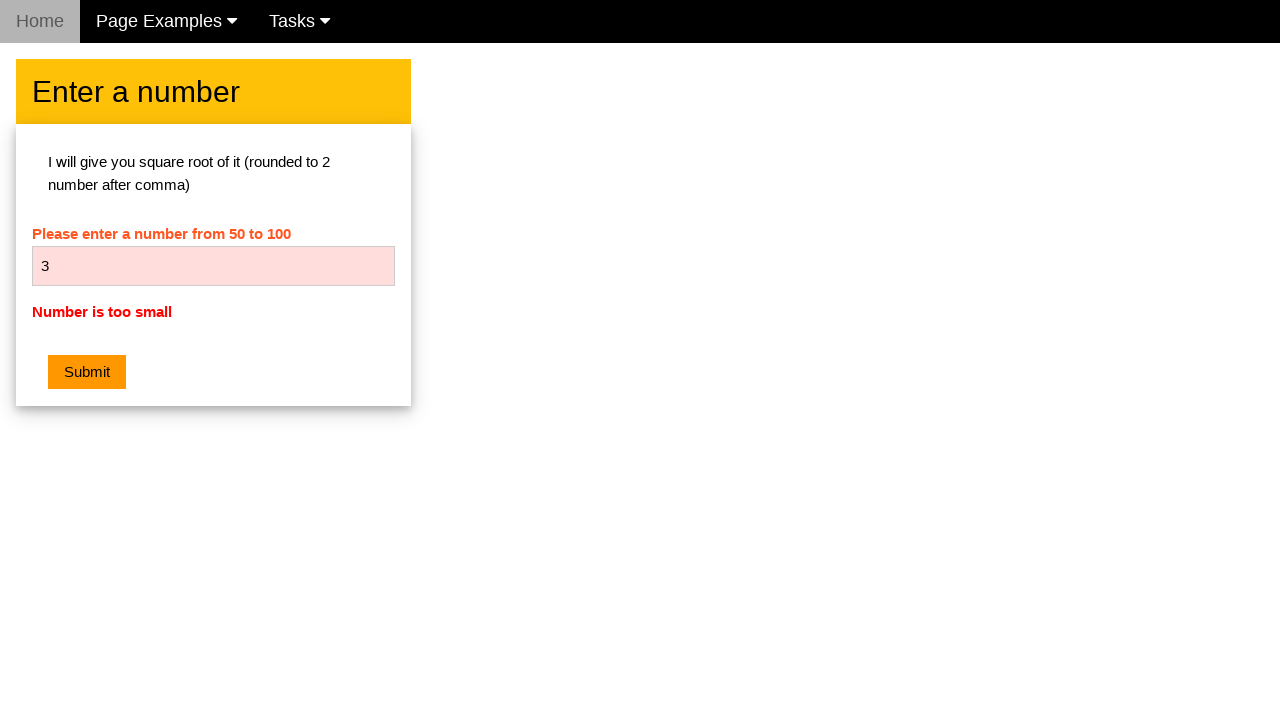

Error message element appeared on the page
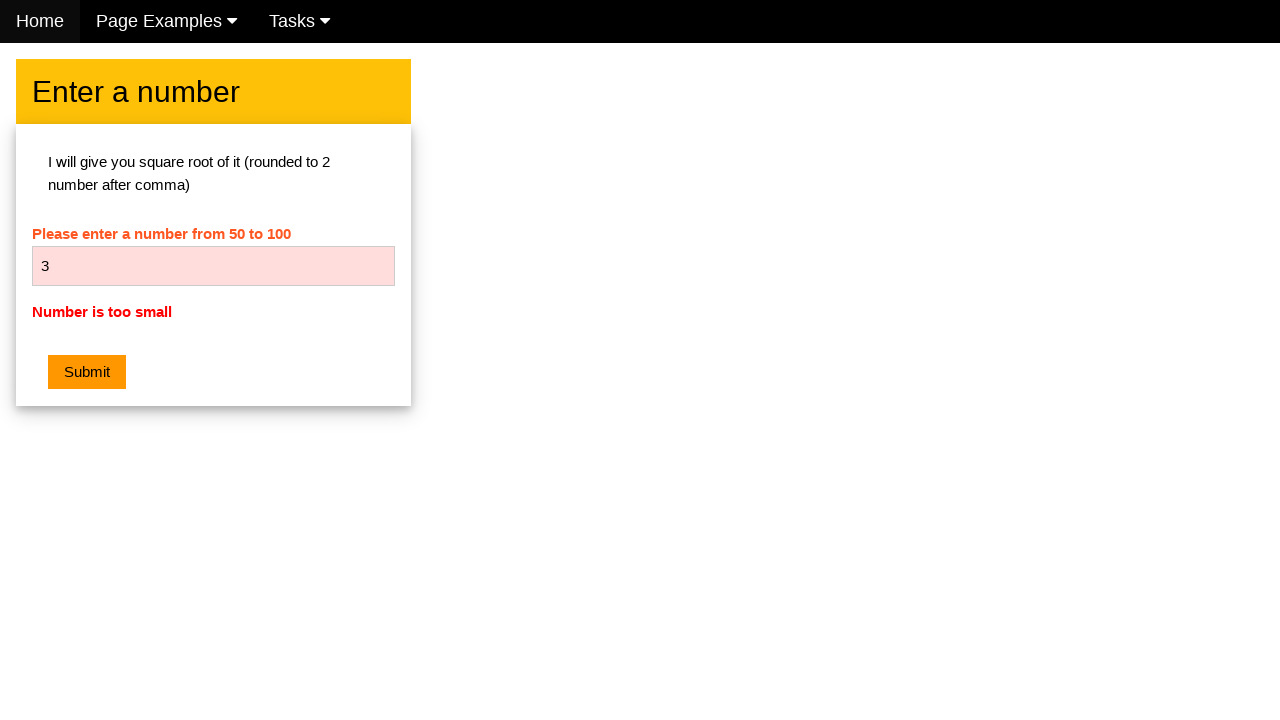

Retrieved error message text content
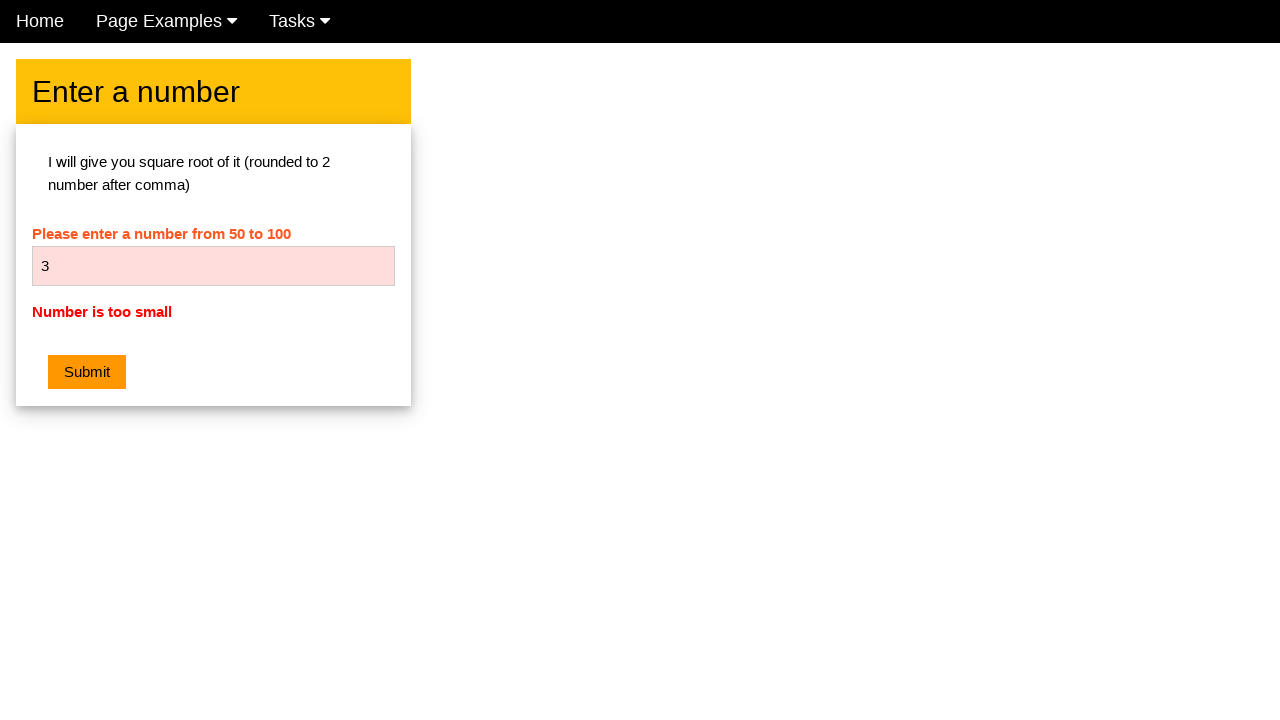

Verified that error message is not empty
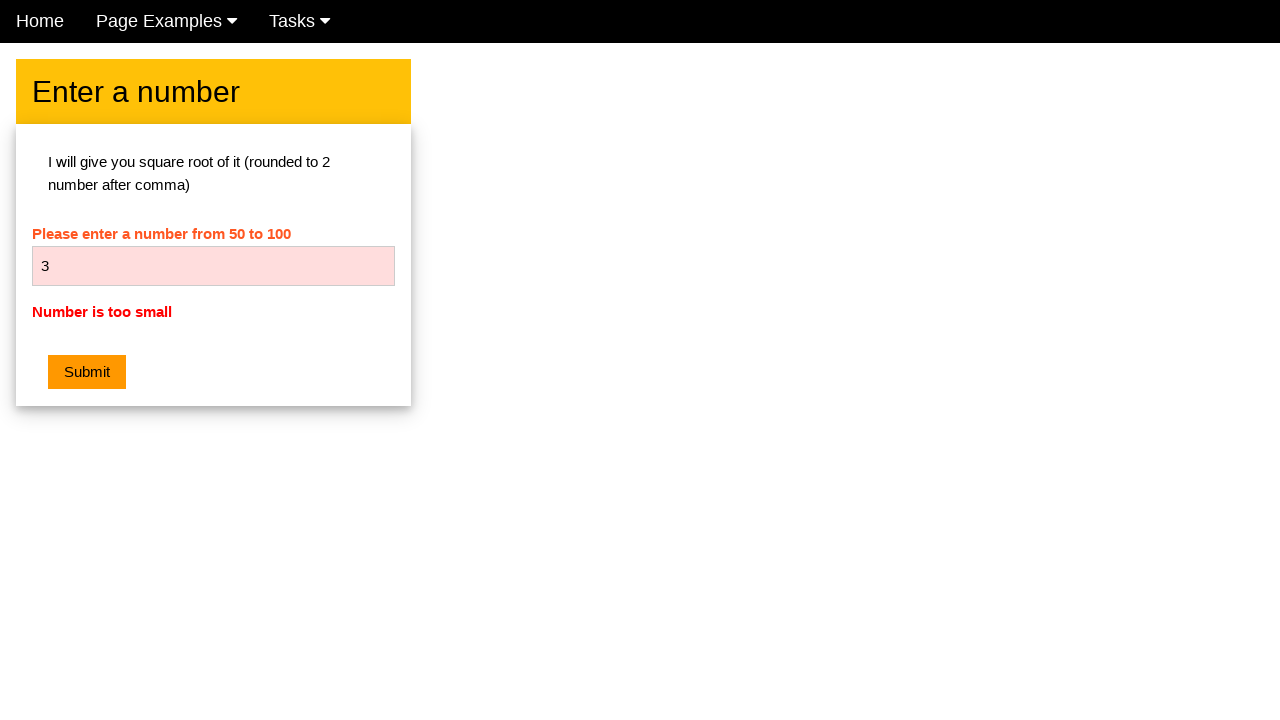

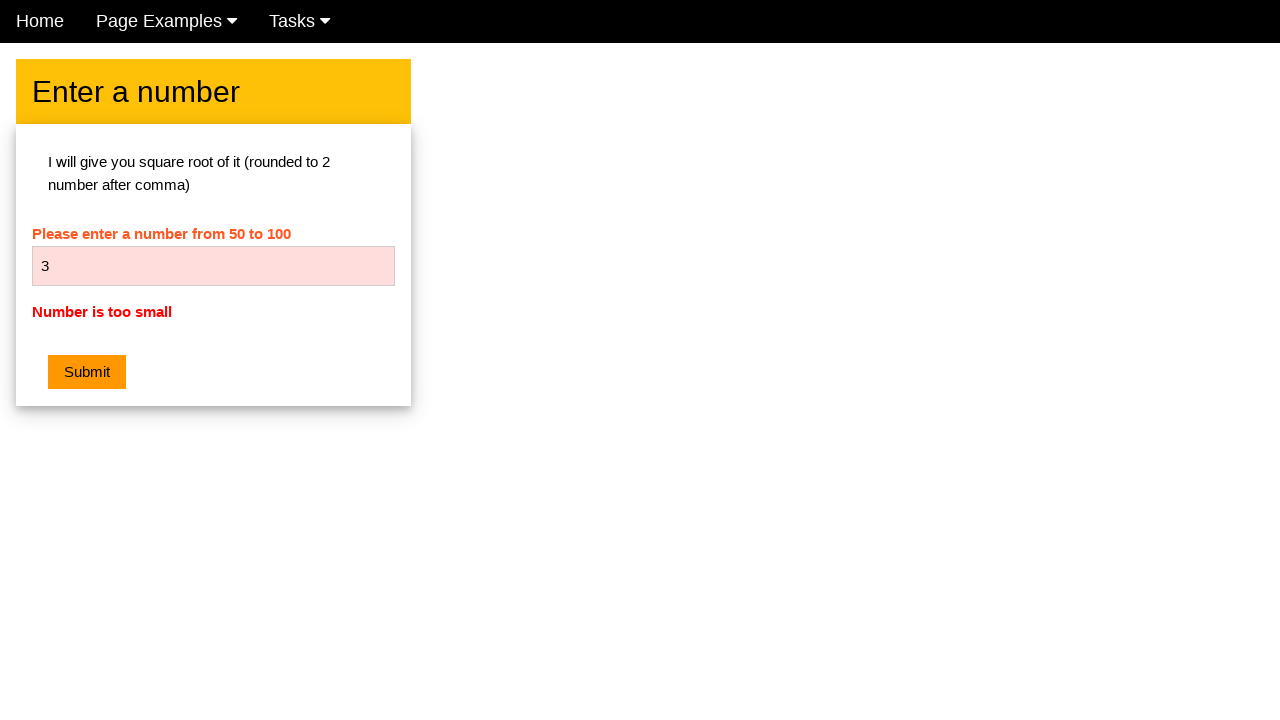